Tests selecting a specific checkbox (option2) from multiple checkboxes

Starting URL: https://www.rahulshettyacademy.com/AutomationPractice/

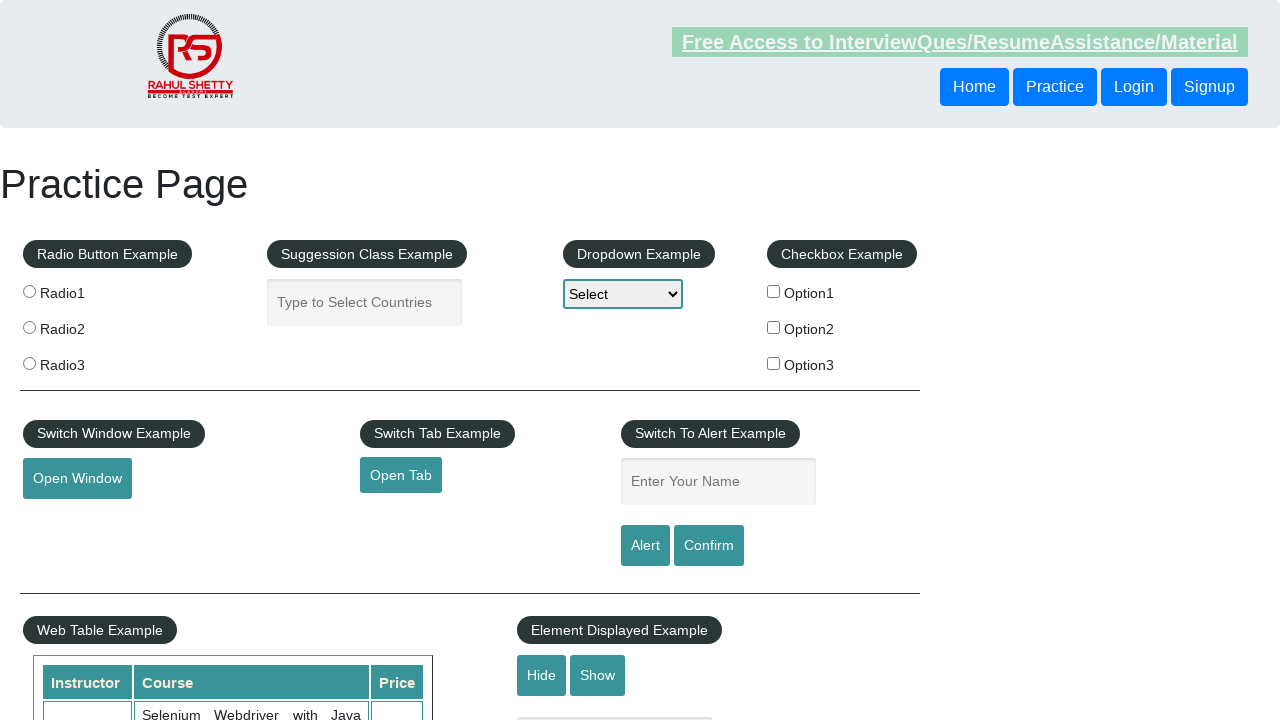

Located all checkboxes in the checkbox-example section
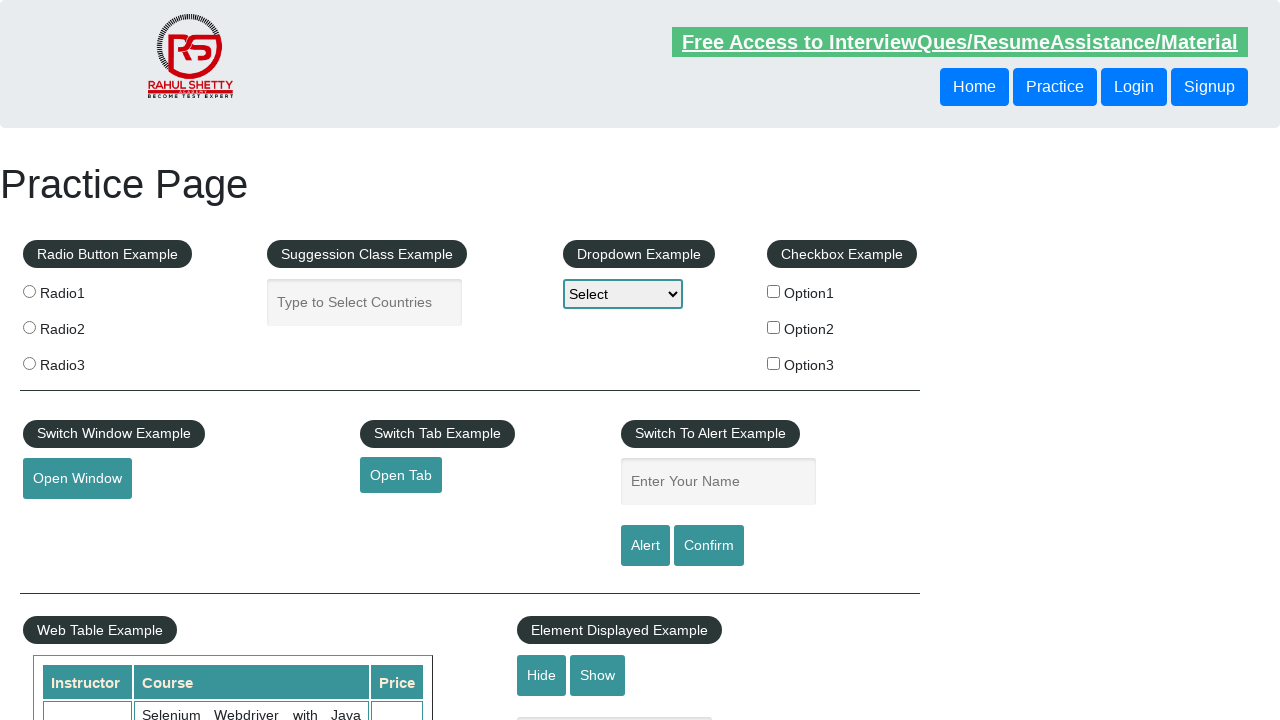

Found checkbox with value 'option2'
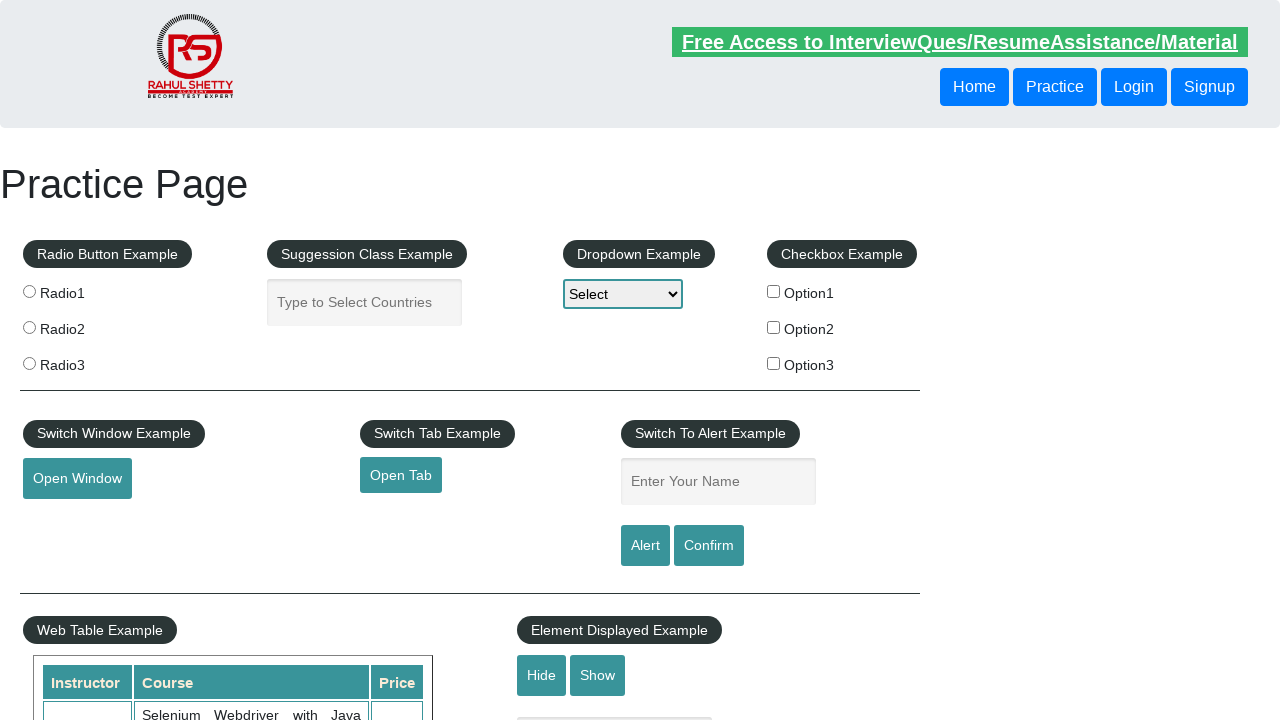

Verified checkbox 'option2' is enabled
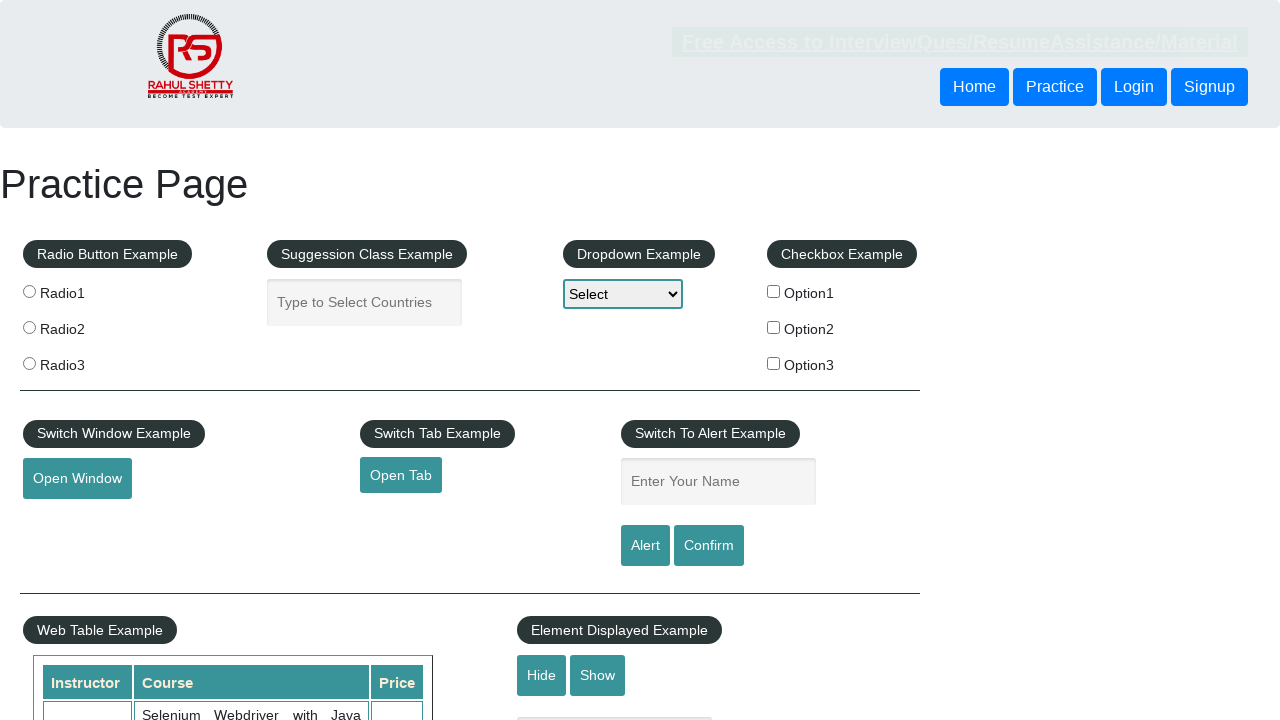

Clicked checkbox 'option2' to select it at (774, 327) on div#checkbox-example input[type='checkbox'] >> nth=1
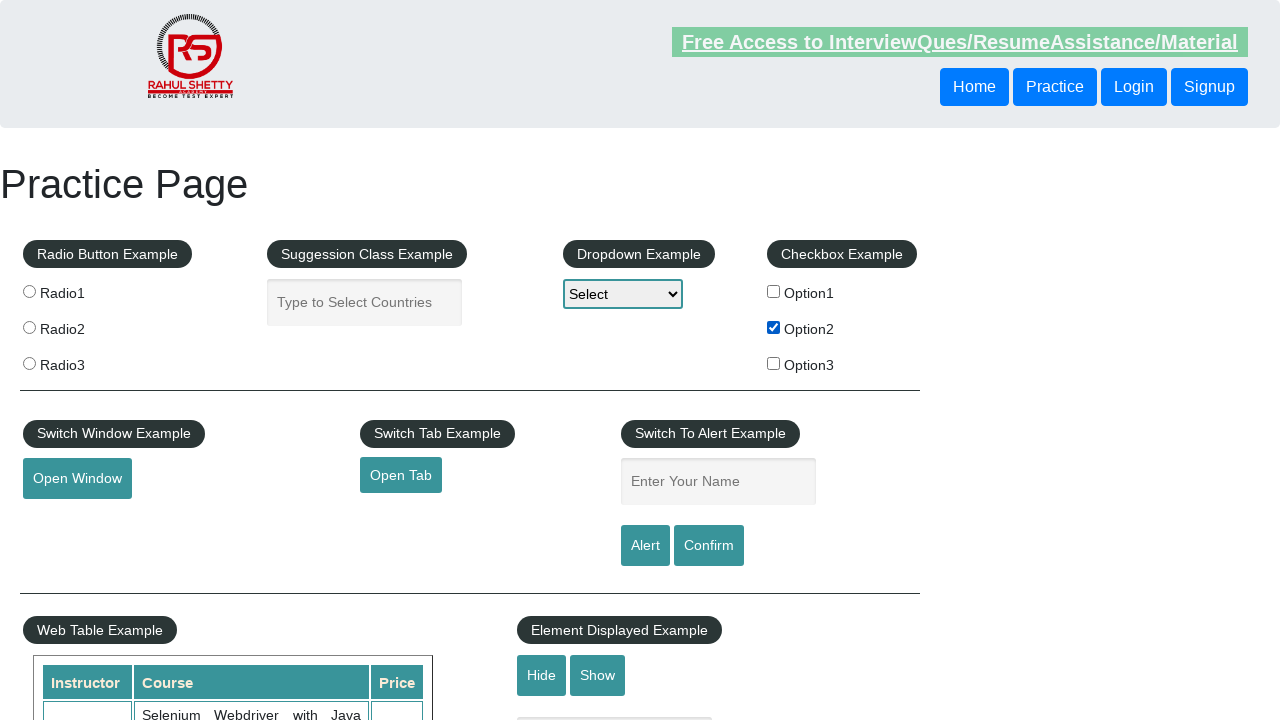

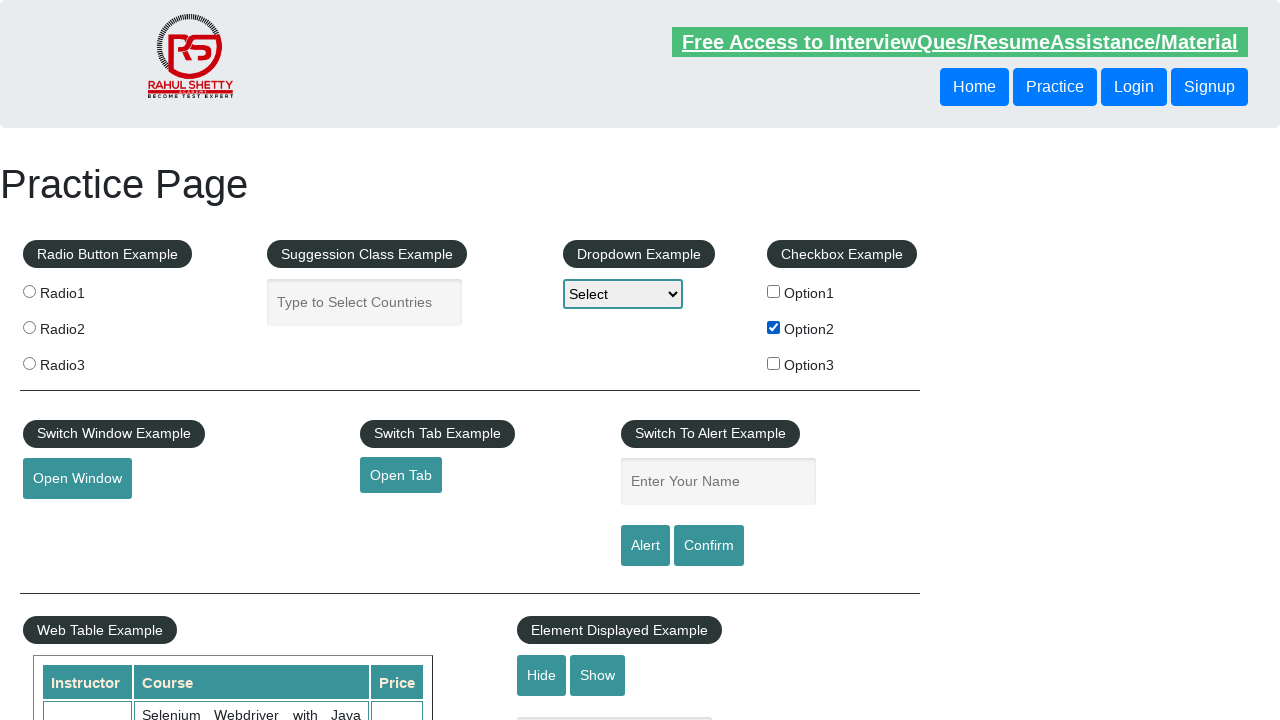